Navigates to bishalkarki.xyz website and maximizes the browser window

Starting URL: https://bishalkarki.xyz

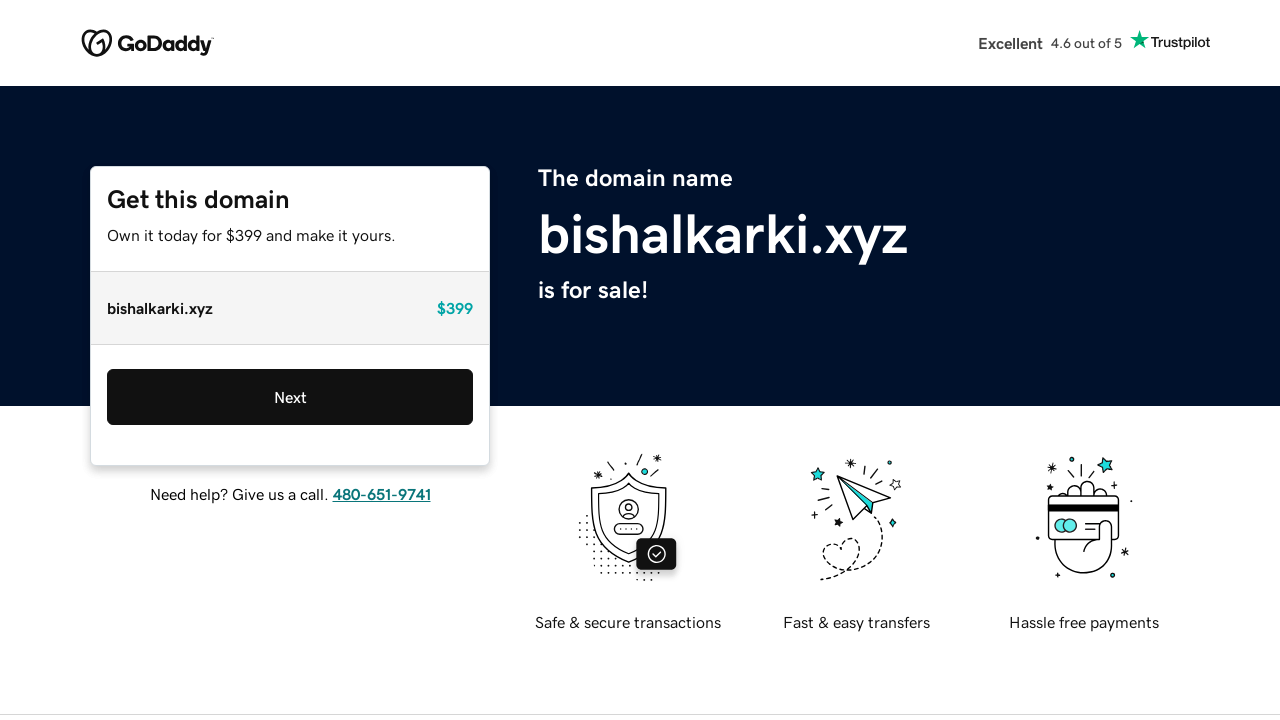

Navigated to https://bishalkarki.xyz
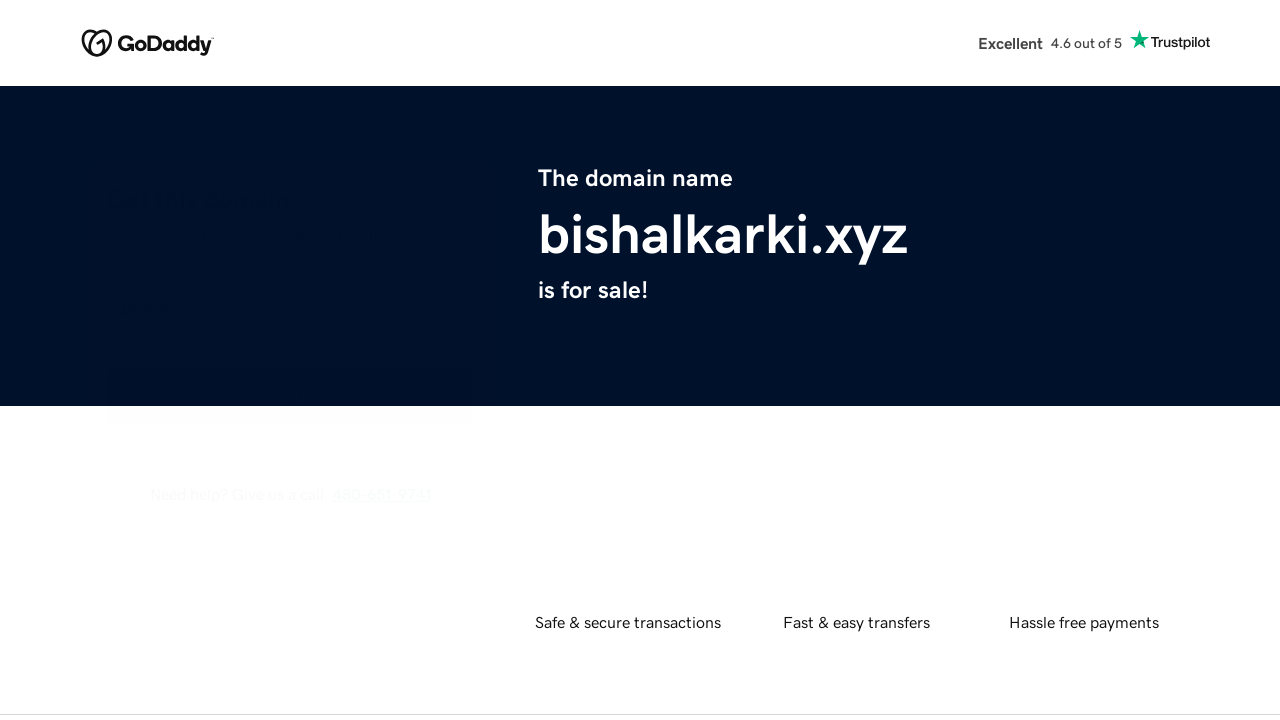

Maximized browser window to 1920x1080
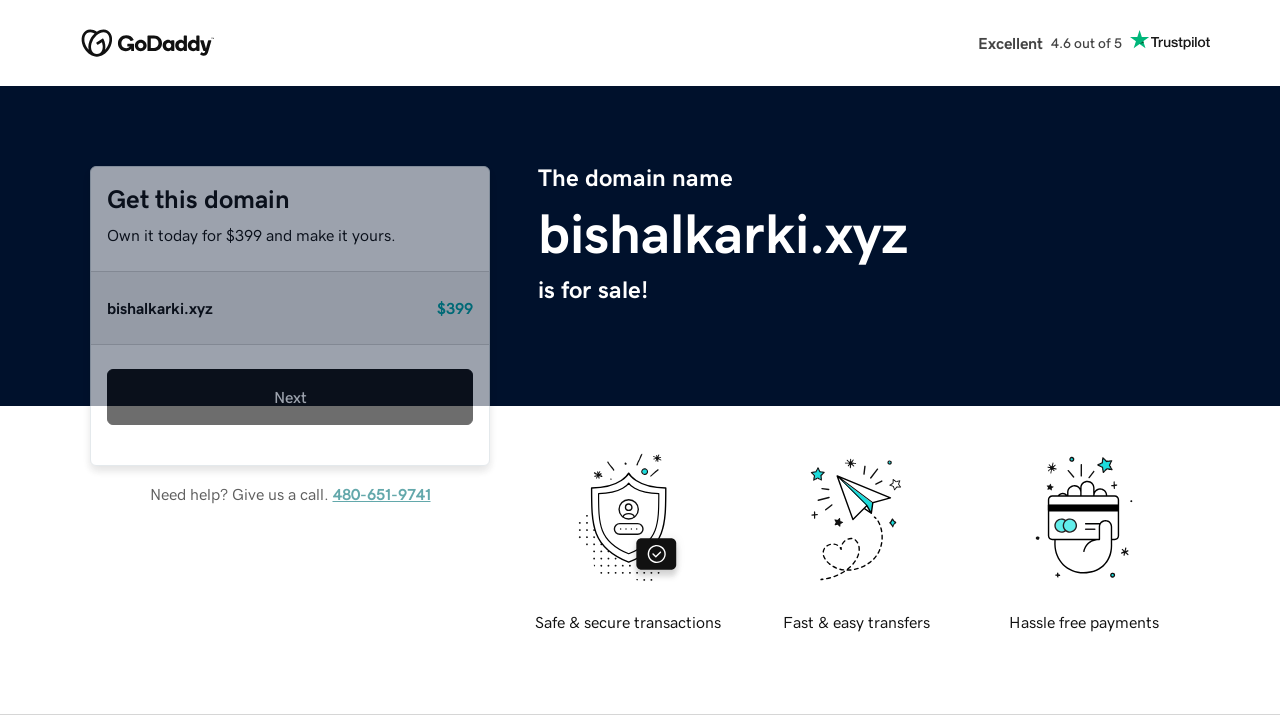

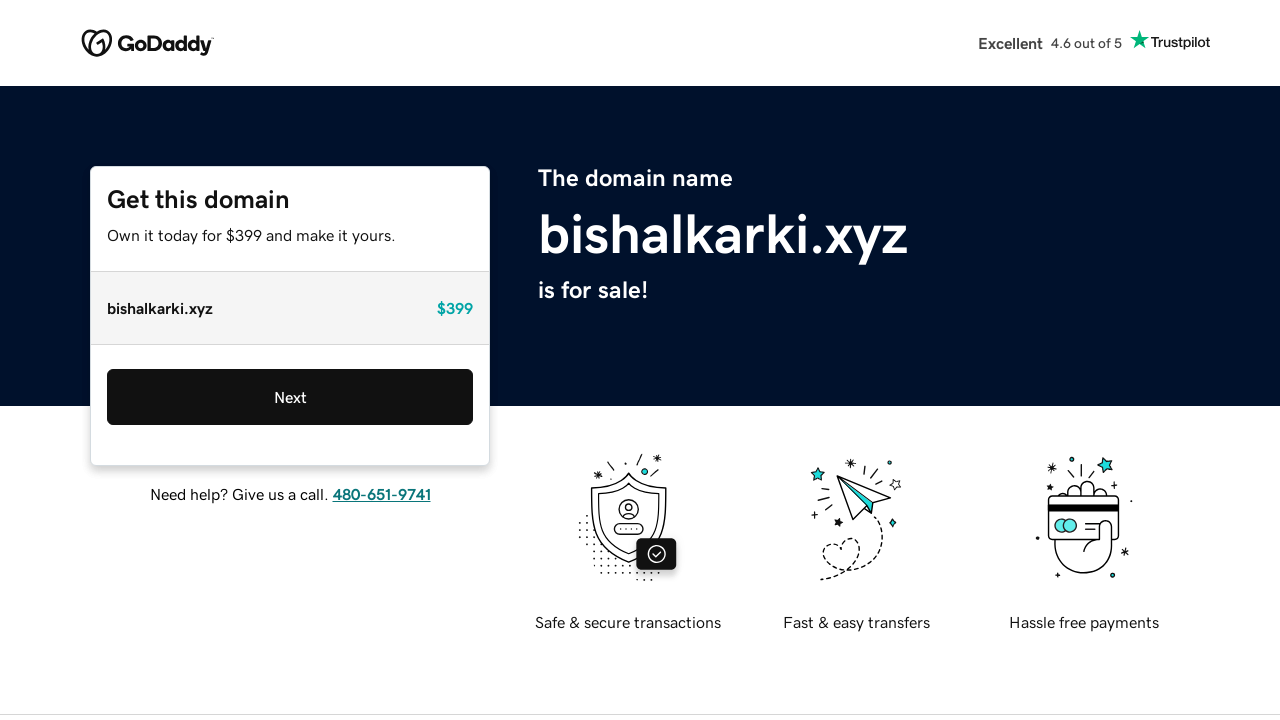